Tests that pressing Escape cancels edits and restores the original text

Starting URL: https://demo.playwright.dev/todomvc

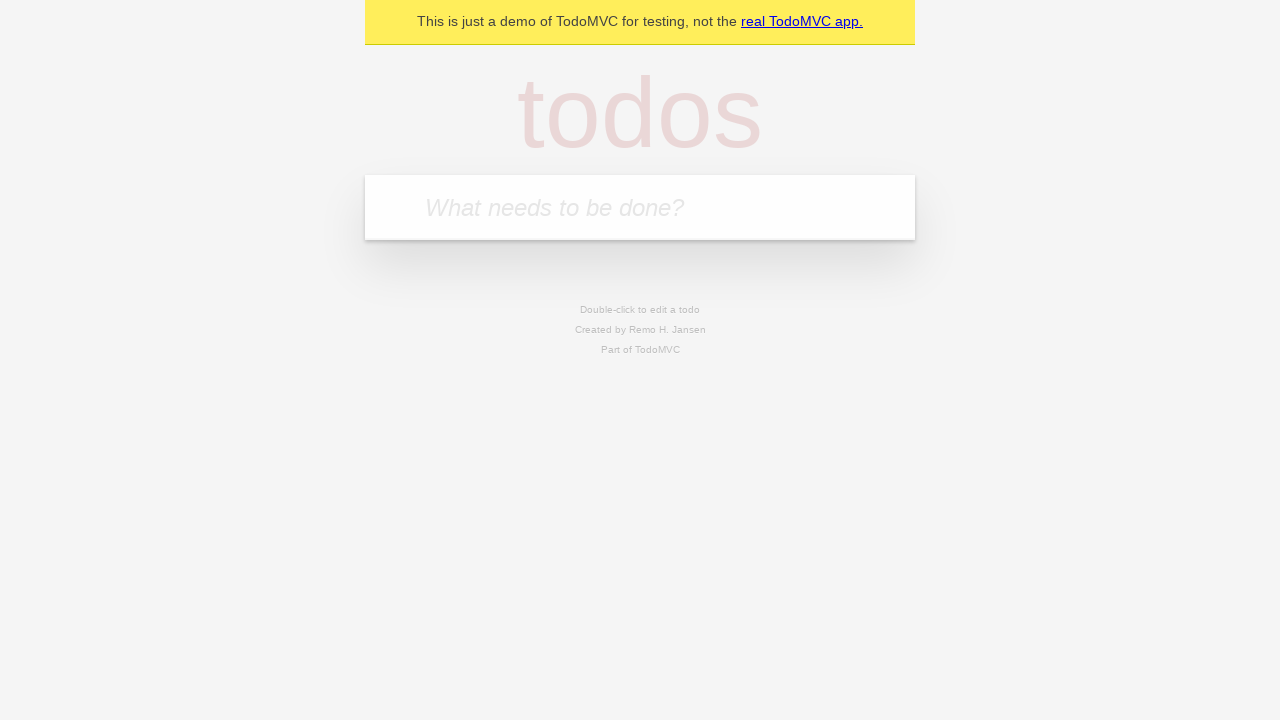

Filled first todo input with 'buy some cheese' on internal:attr=[placeholder="What needs to be done?"i]
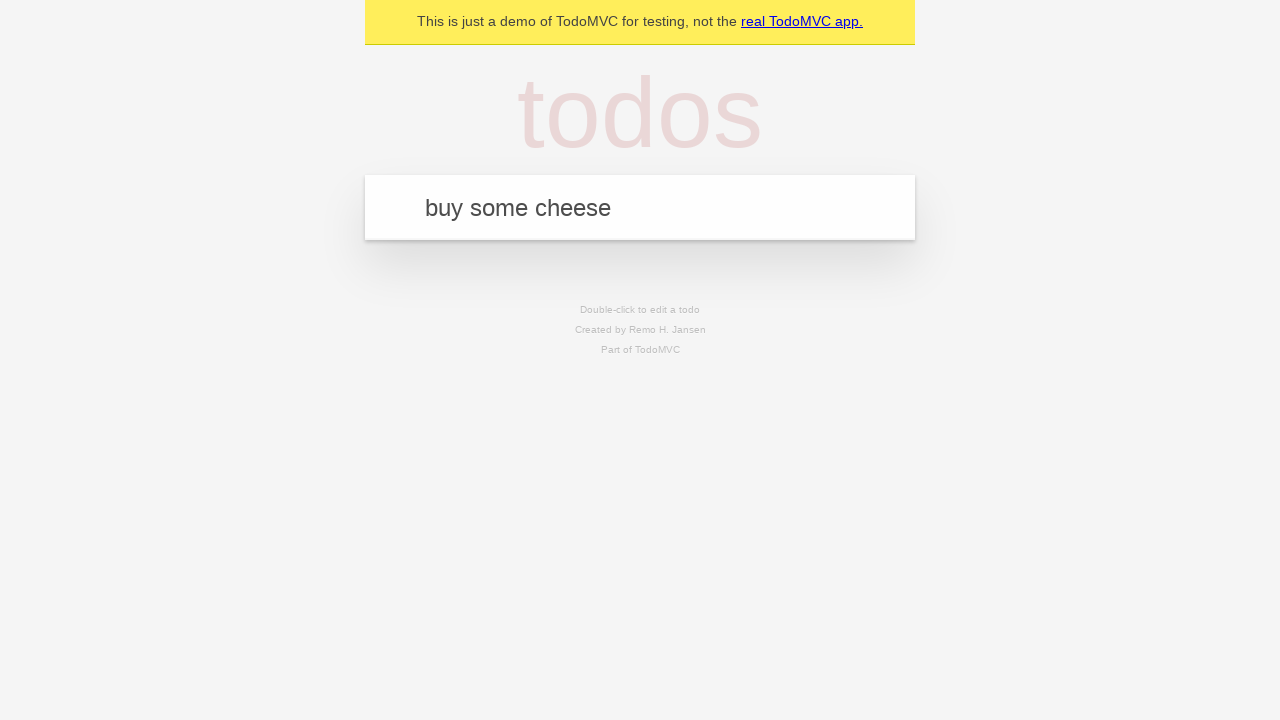

Pressed Enter to create first todo item on internal:attr=[placeholder="What needs to be done?"i]
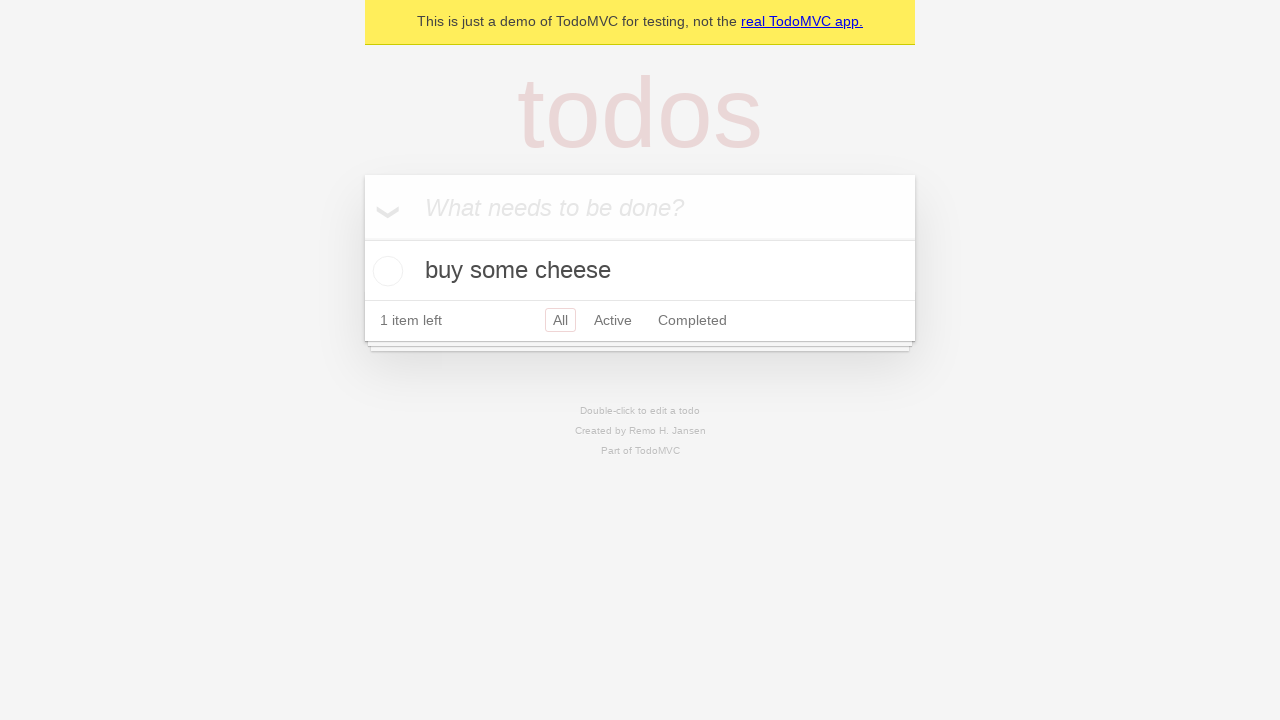

Filled second todo input with 'feed the cat' on internal:attr=[placeholder="What needs to be done?"i]
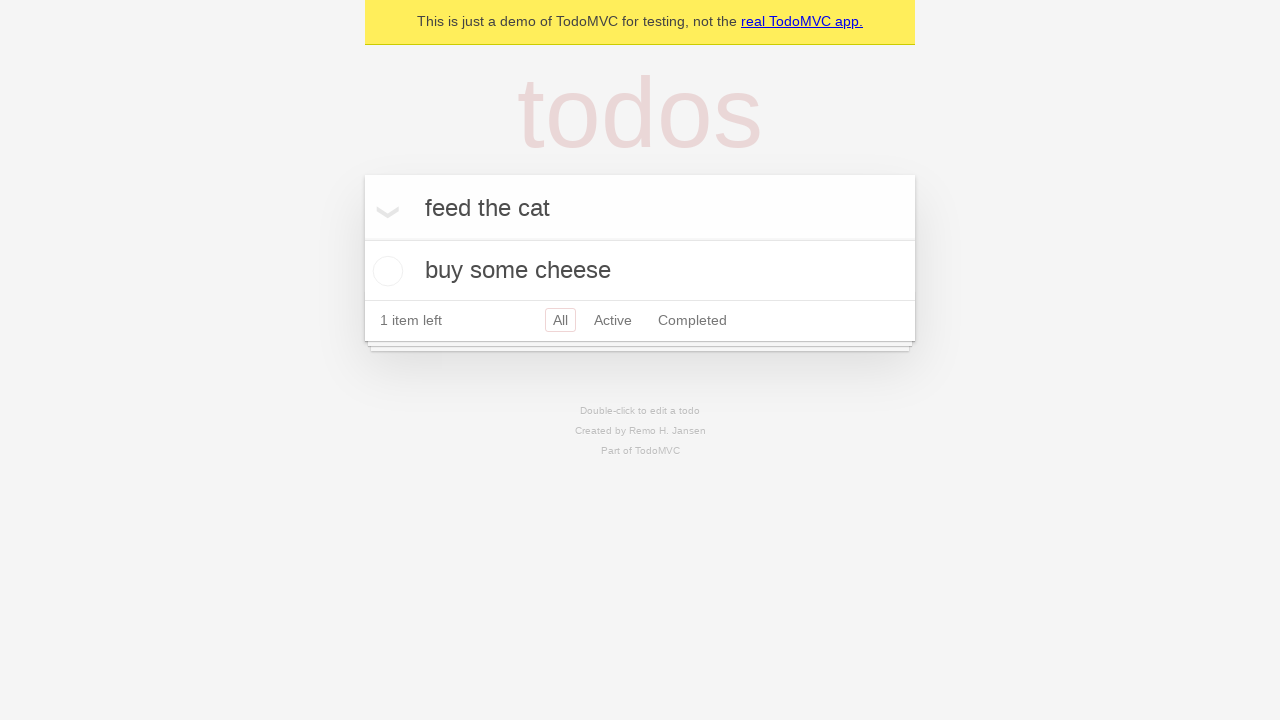

Pressed Enter to create second todo item on internal:attr=[placeholder="What needs to be done?"i]
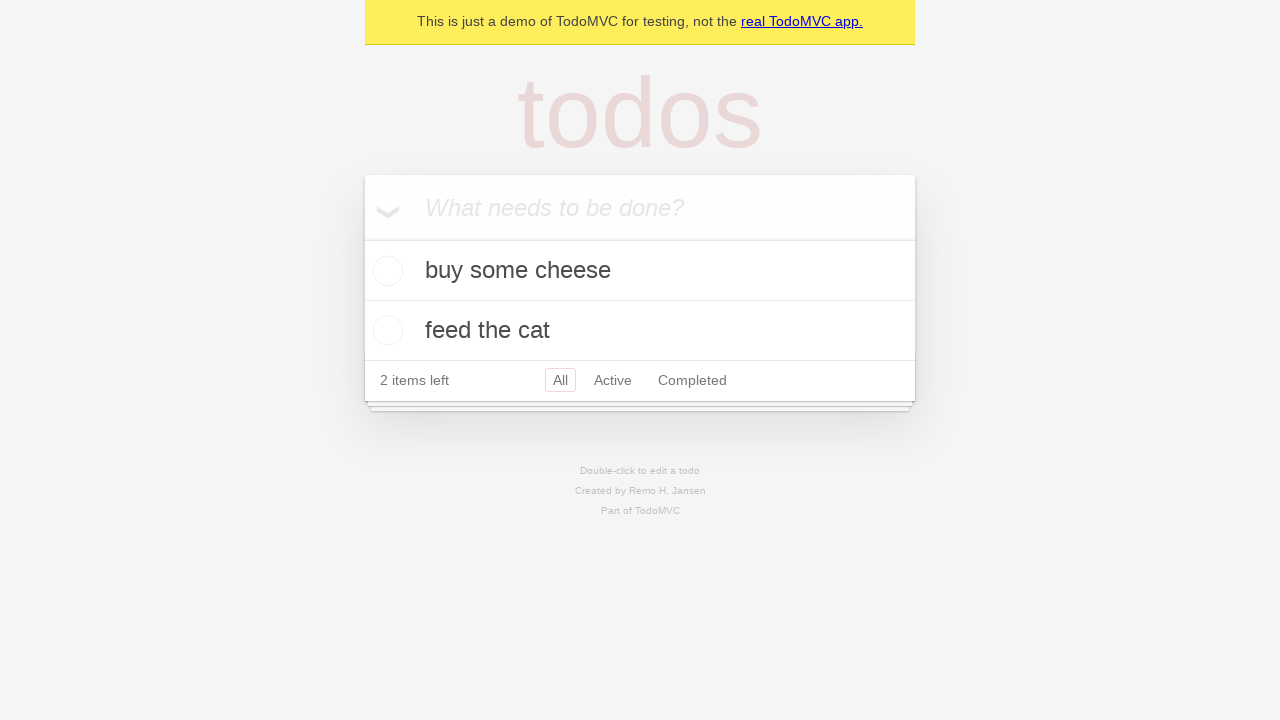

Filled third todo input with 'book a doctors appointment' on internal:attr=[placeholder="What needs to be done?"i]
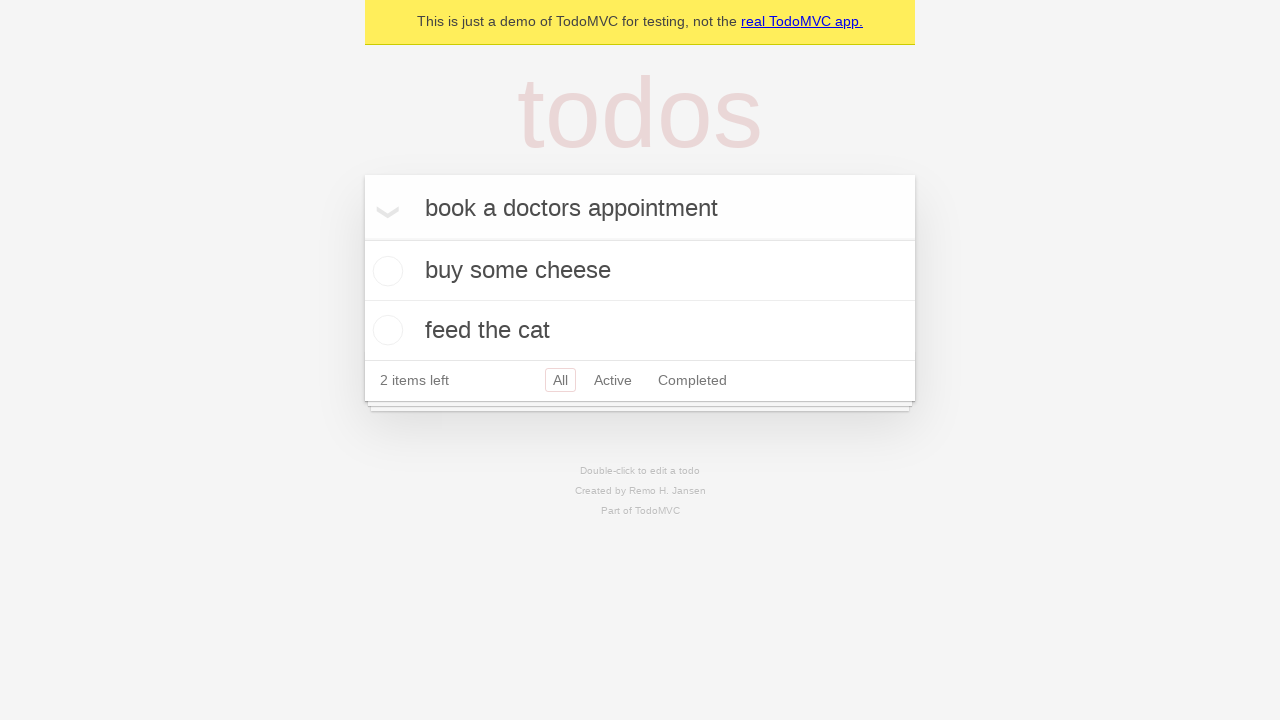

Pressed Enter to create third todo item on internal:attr=[placeholder="What needs to be done?"i]
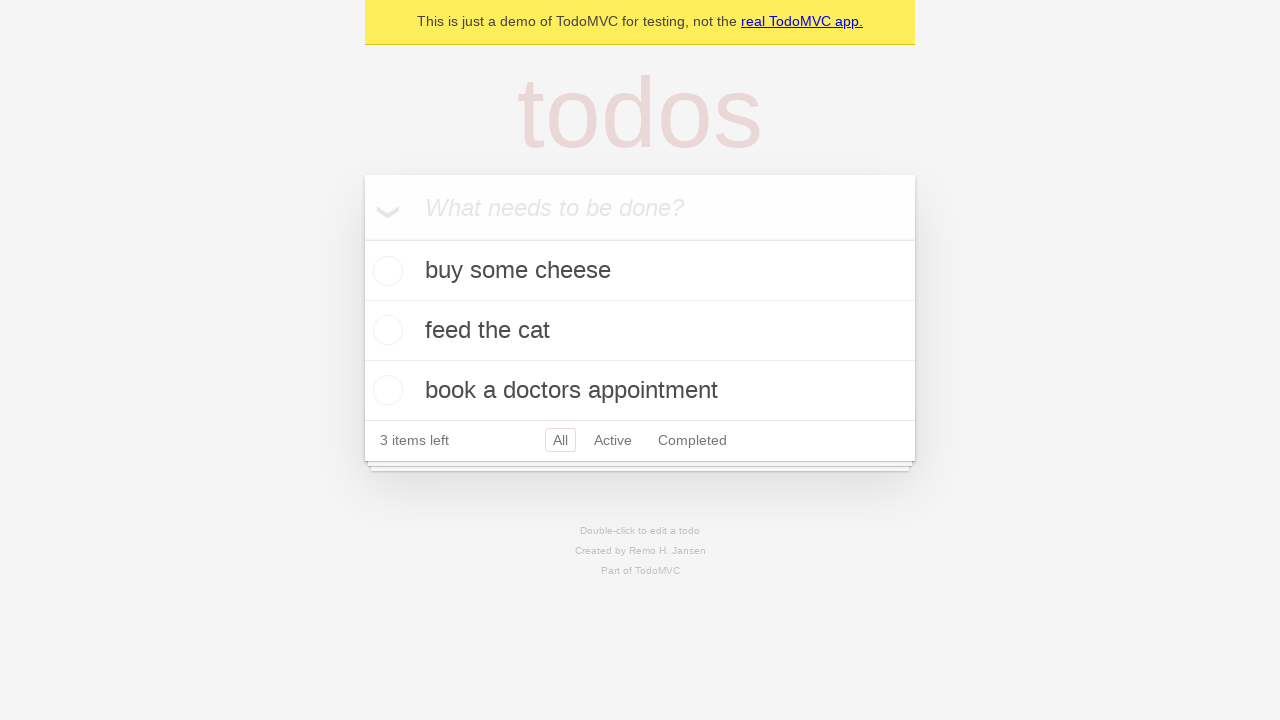

Double-clicked second todo item to enter edit mode at (640, 331) on internal:testid=[data-testid="todo-item"s] >> nth=1
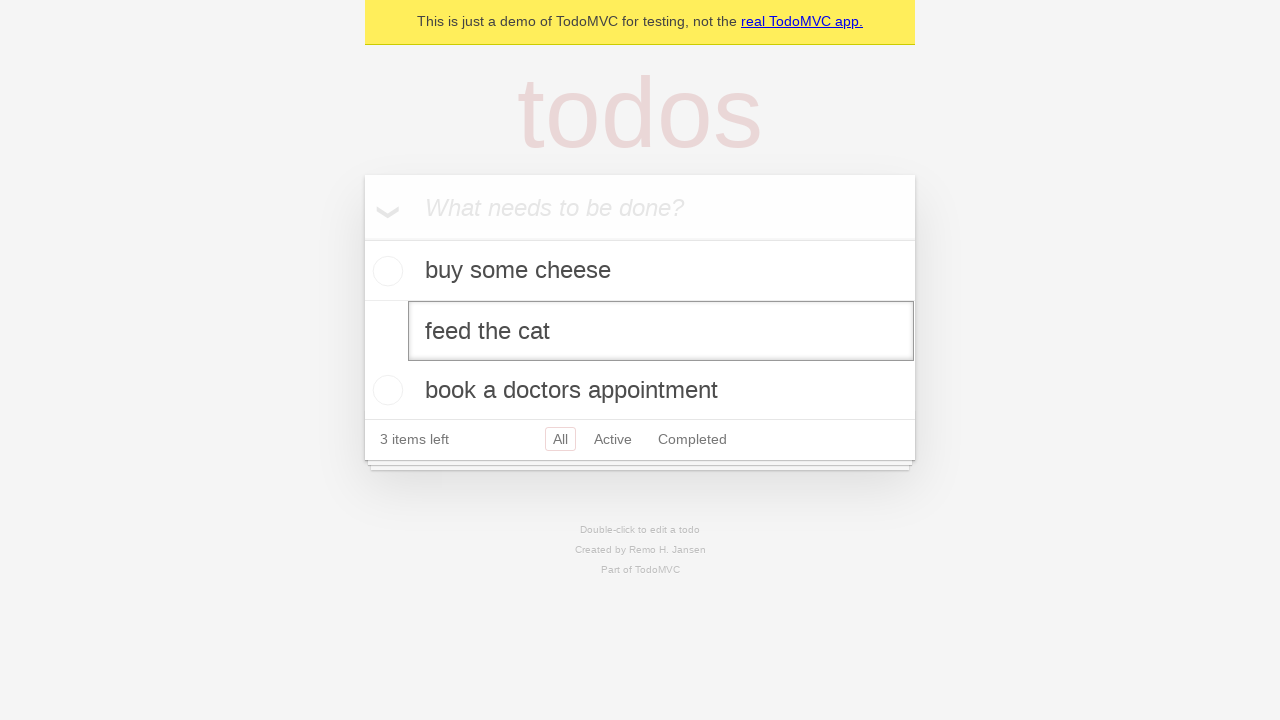

Filled edit textbox with 'buy some sausages' on internal:testid=[data-testid="todo-item"s] >> nth=1 >> internal:role=textbox[nam
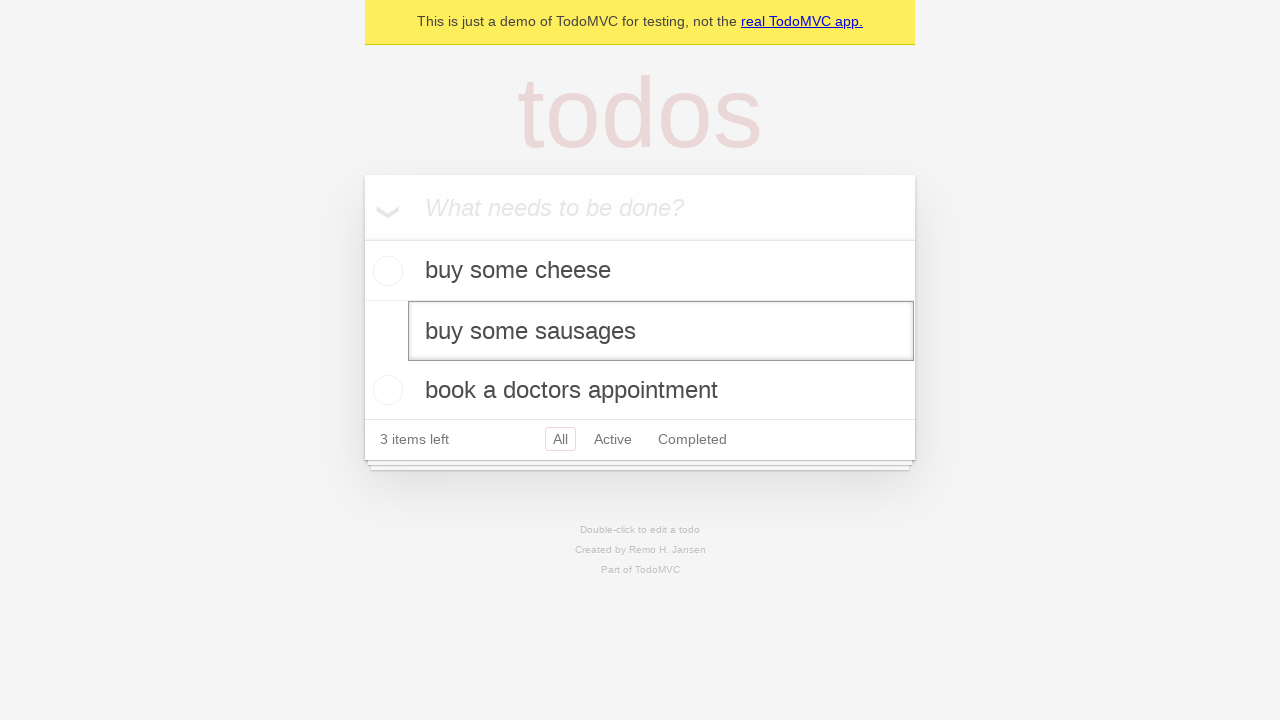

Pressed Escape to cancel edit and restore original text on internal:testid=[data-testid="todo-item"s] >> nth=1 >> internal:role=textbox[nam
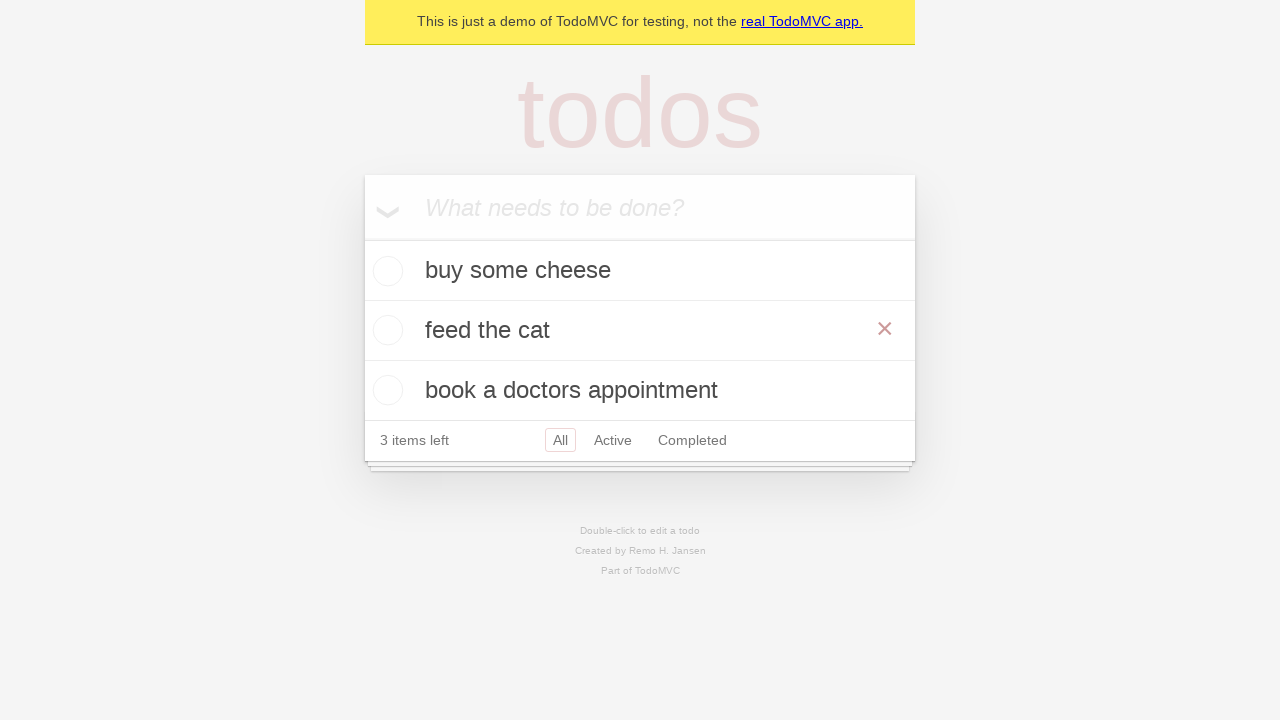

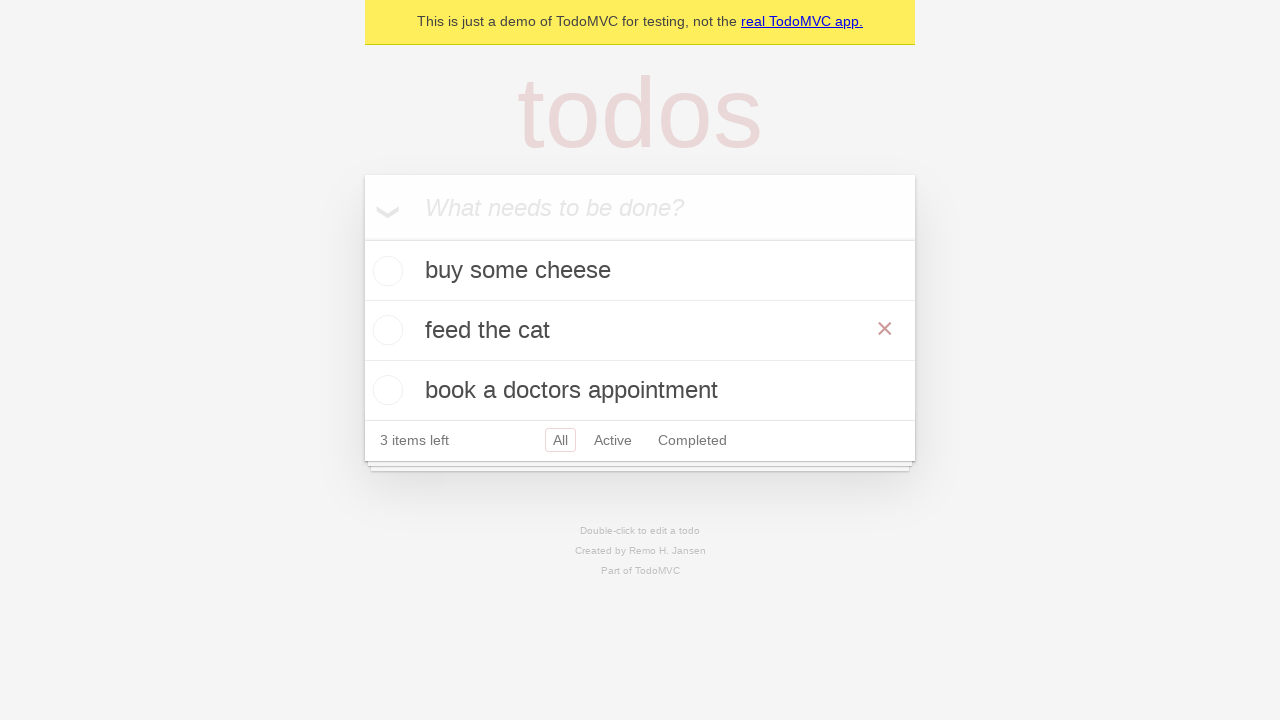